Tests modal dialog functionality by clicking a button to open a modal, then clicking a close button to dismiss it using JavaScript execution.

Starting URL: https://formy-project.herokuapp.com/modal

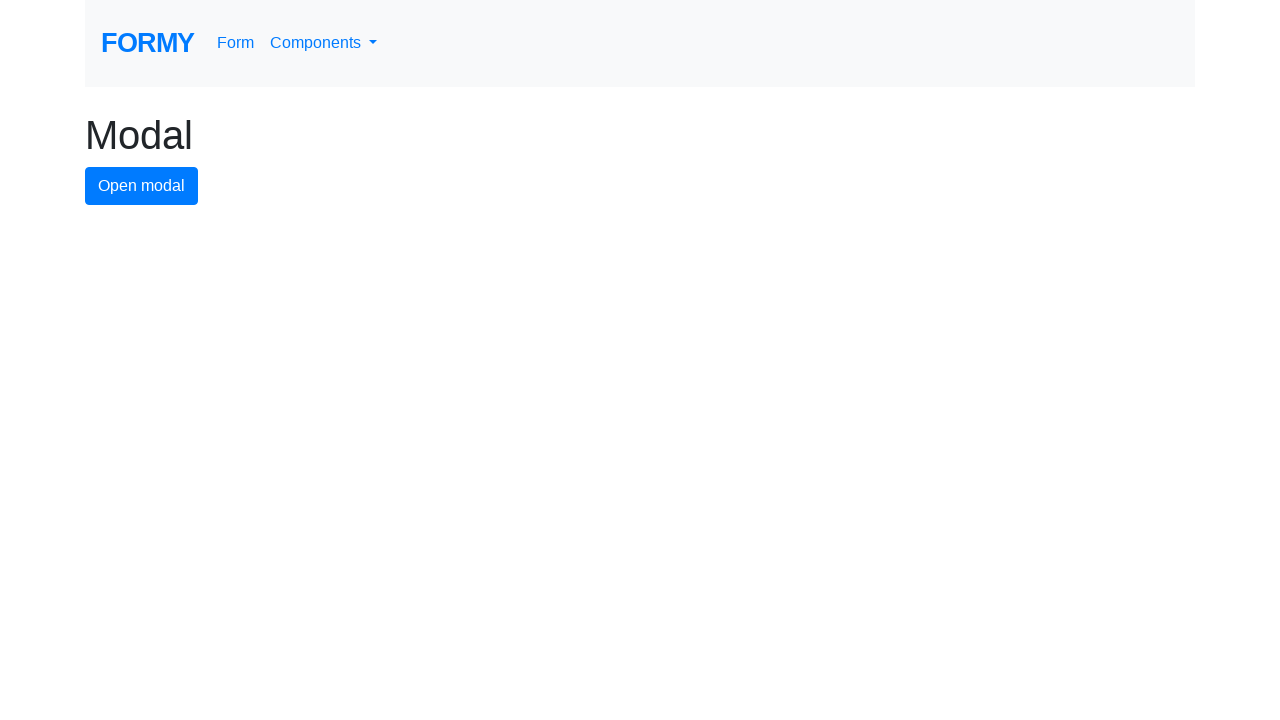

Clicked modal button to open the modal dialog at (142, 186) on #modal-button
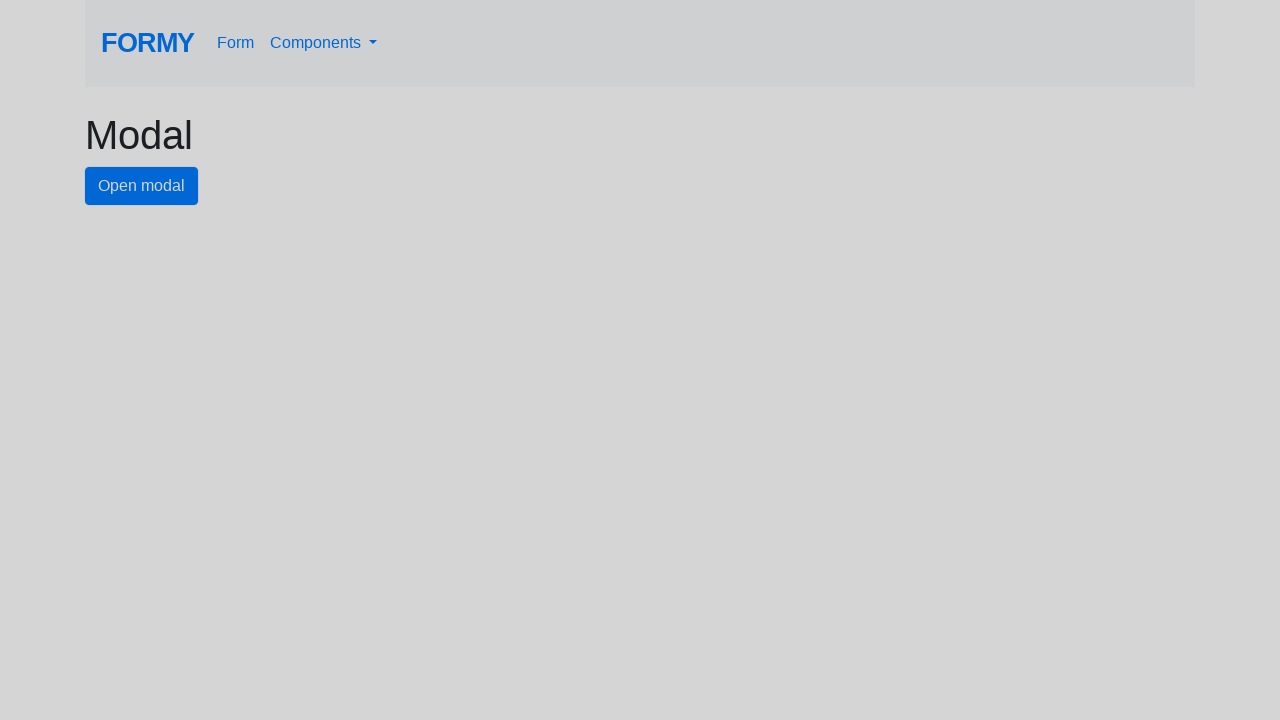

Modal dialog appeared with close button visible
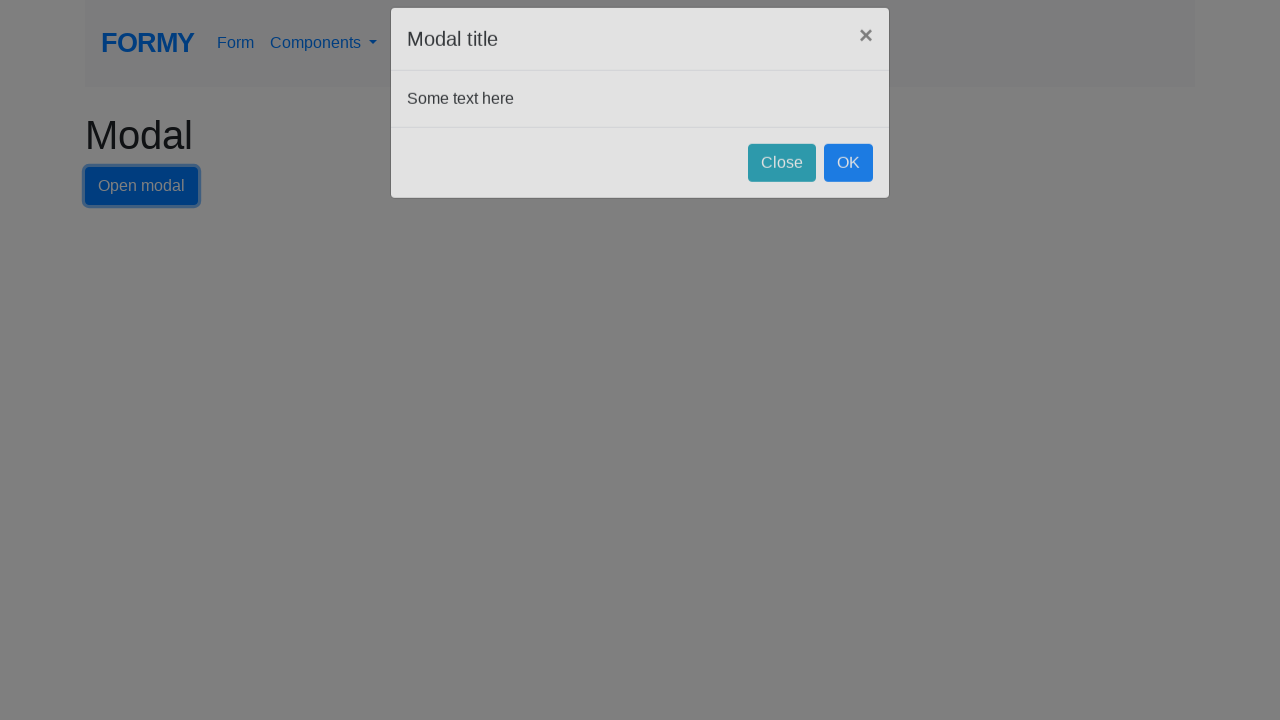

Clicked close button to dismiss the modal at (782, 184) on #close-button
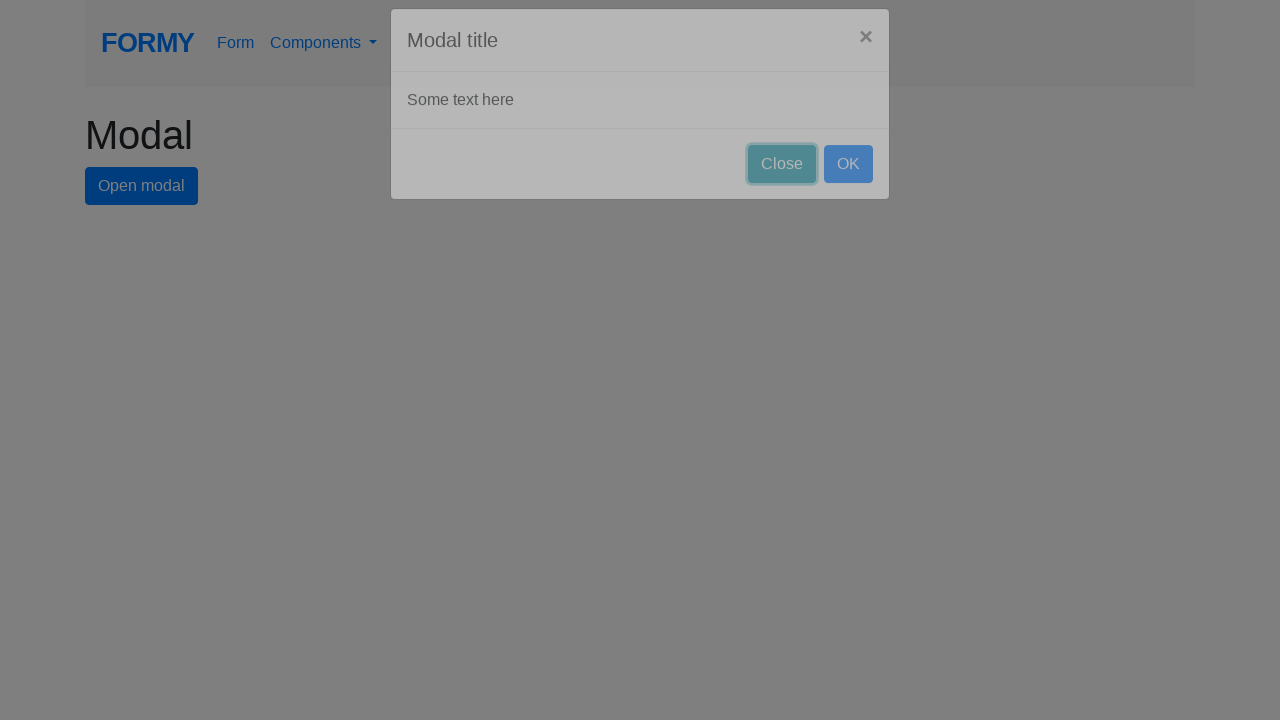

Modal dialog closed successfully
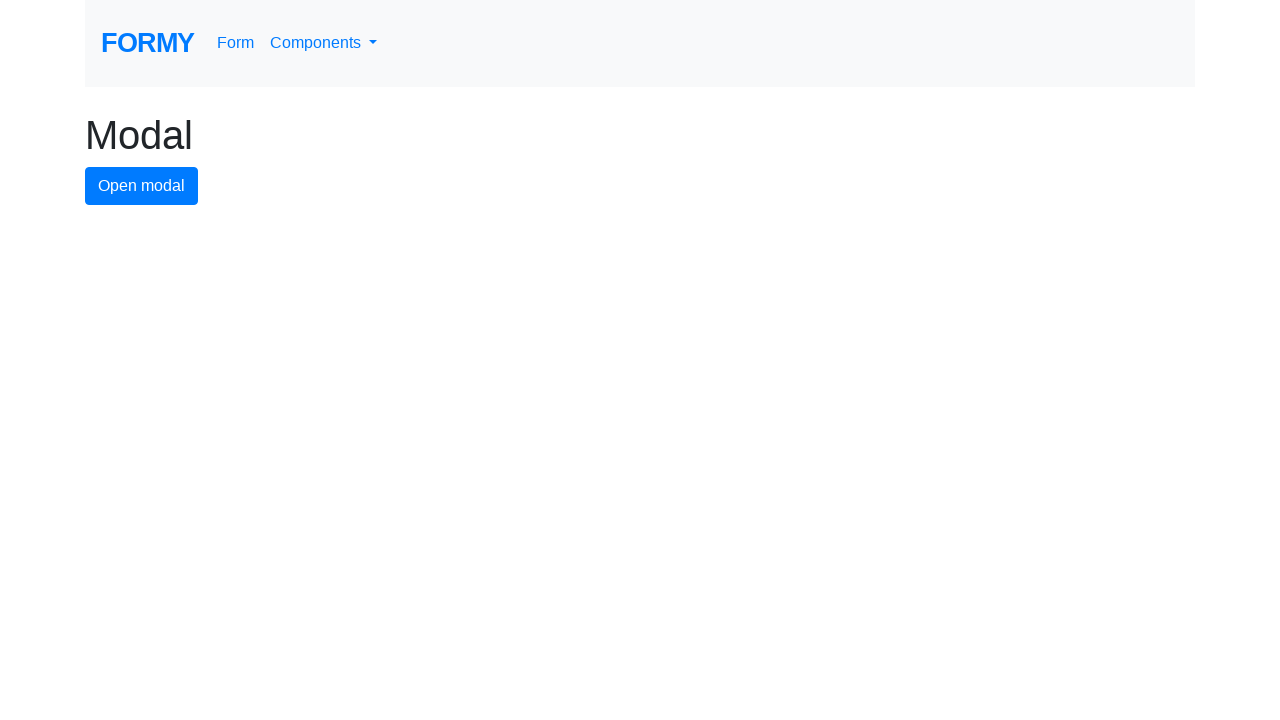

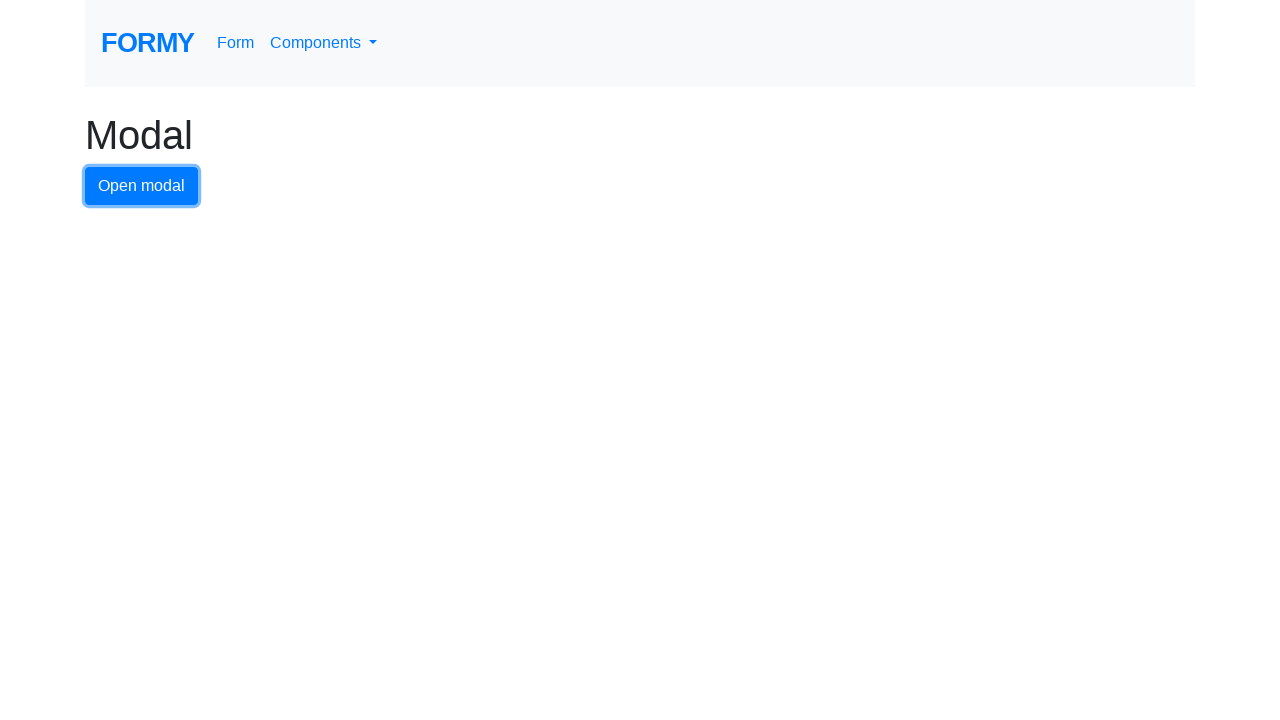